Sets first and last name fields and verifies the values were entered correctly using form inputs

Starting URL: http://www.tlkeith.com/WebDriverIOTutorialTest.html

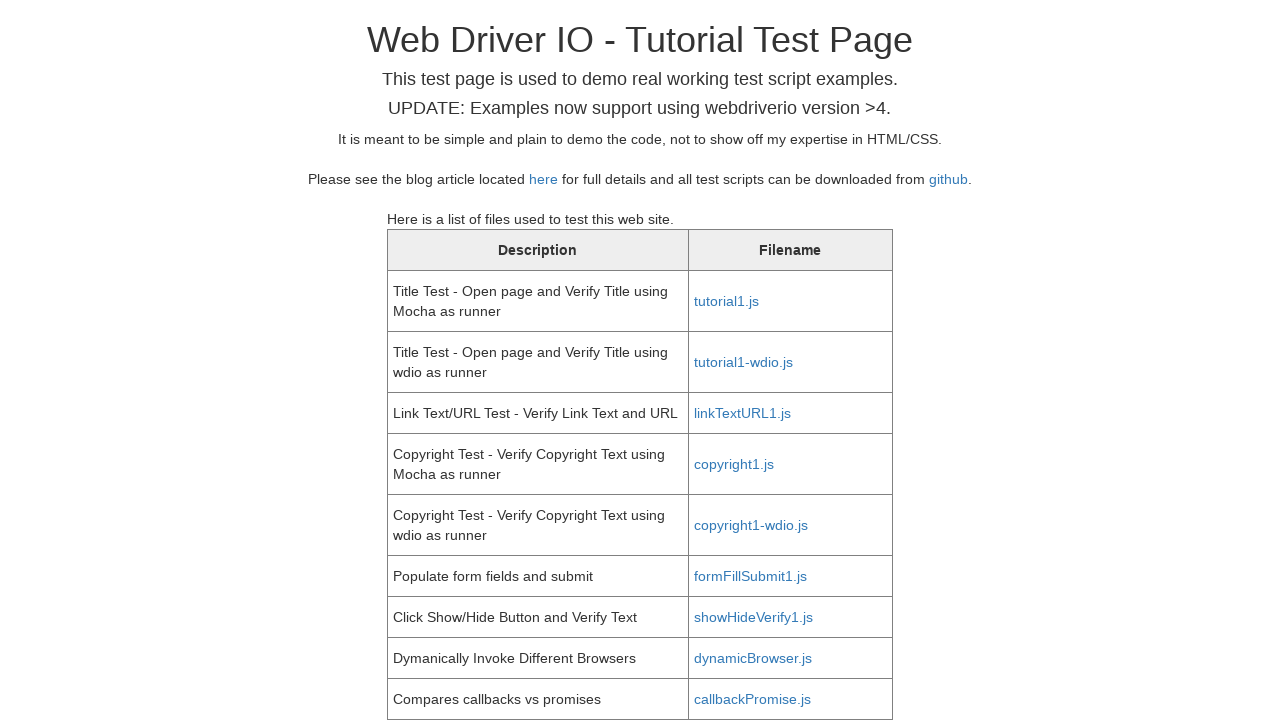

Filled first name field with 'Tony' on #fname
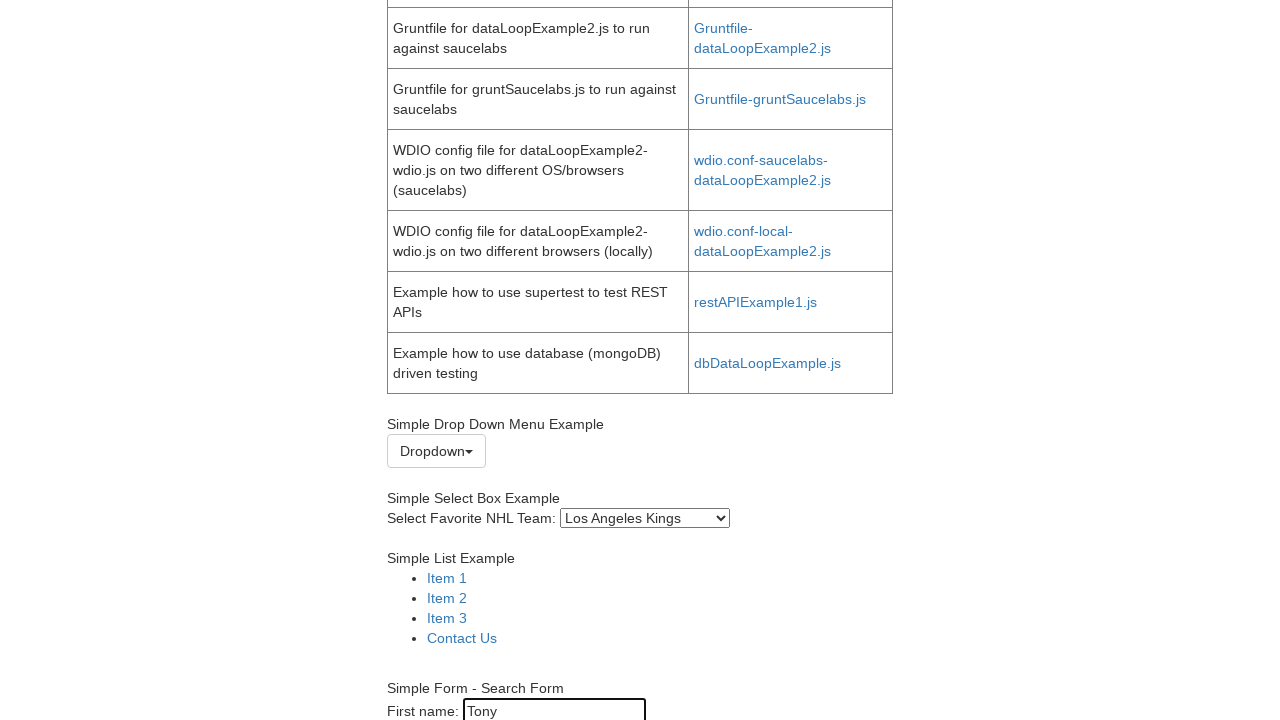

Verified first name field contains 'Tony'
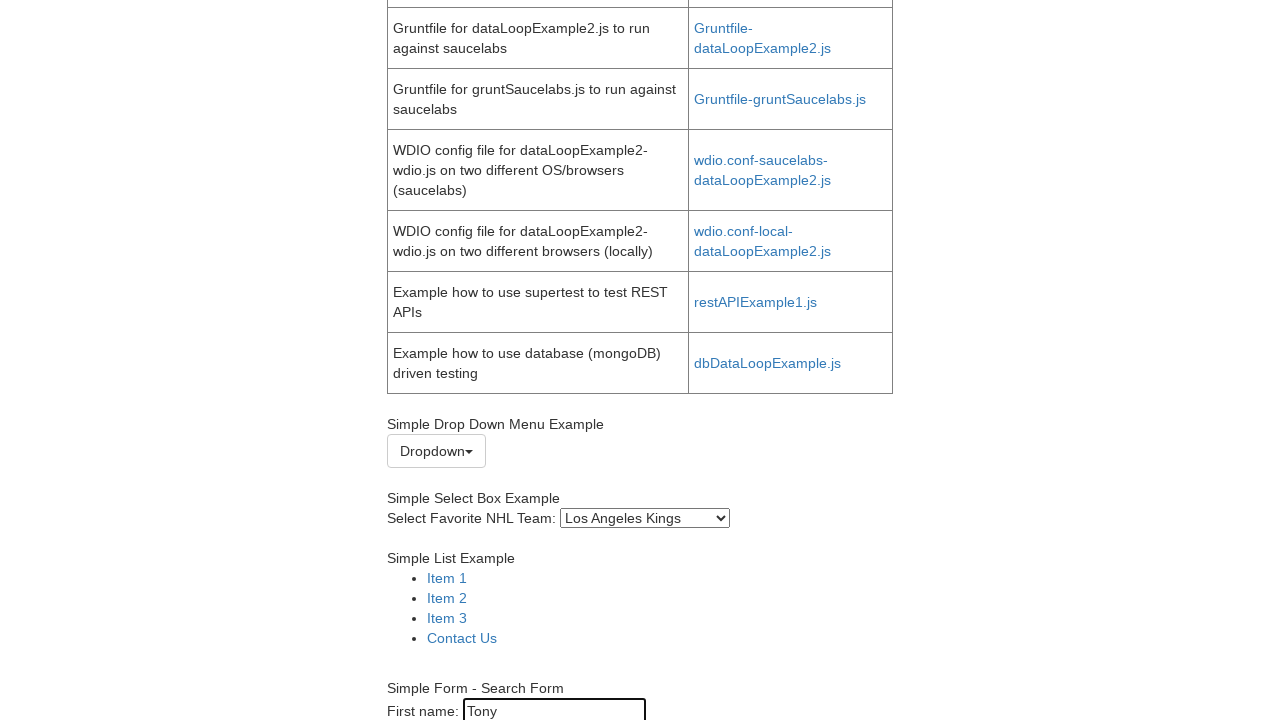

Filled last name field with 'Keith' on #lname
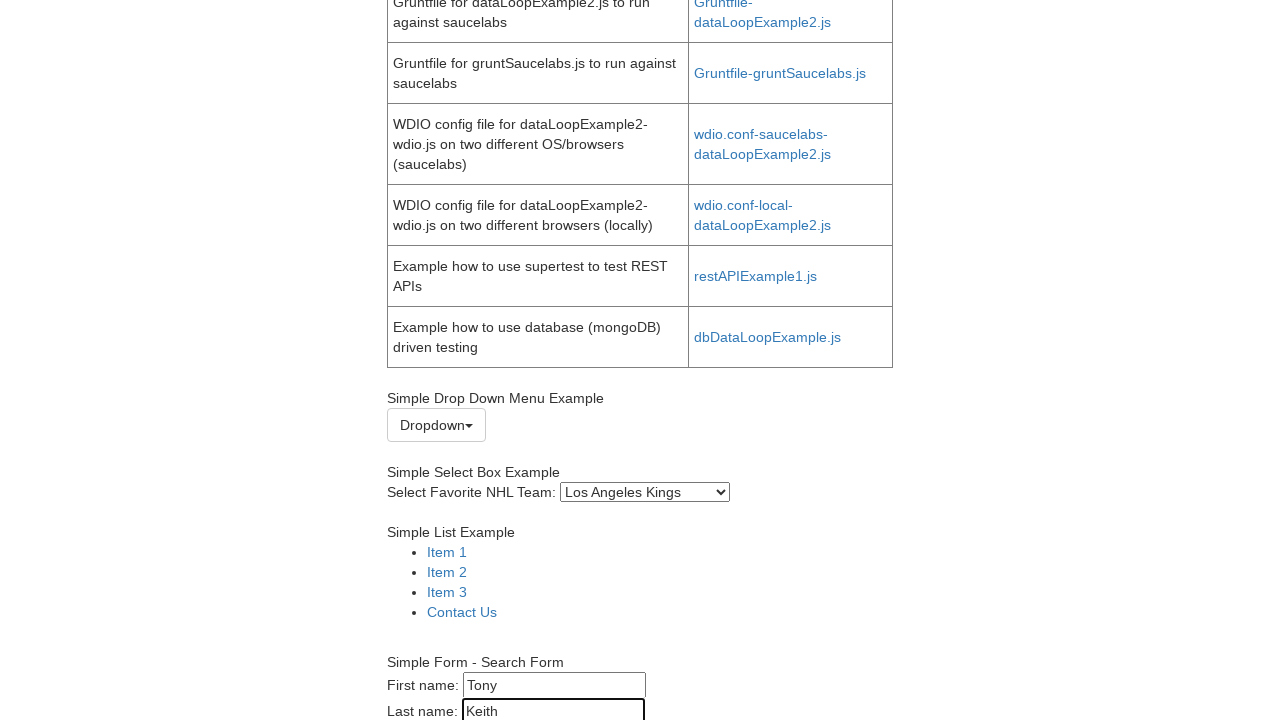

Verified last name field contains 'Keith'
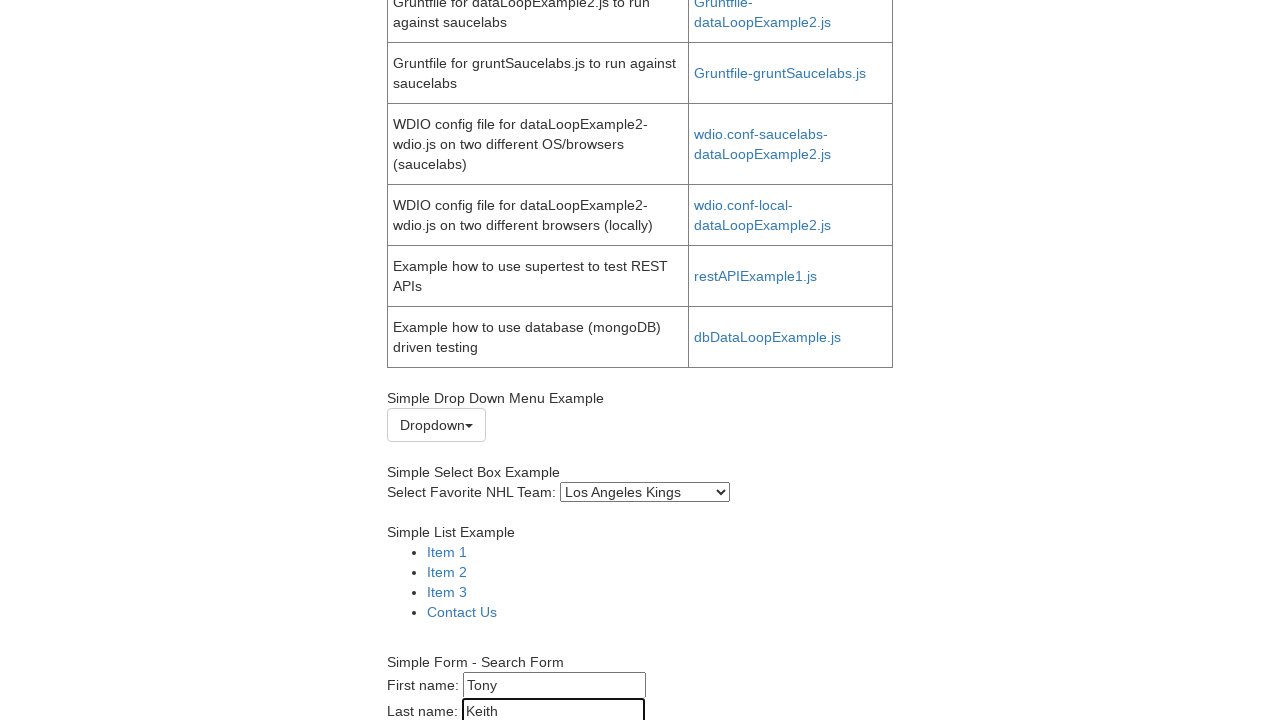

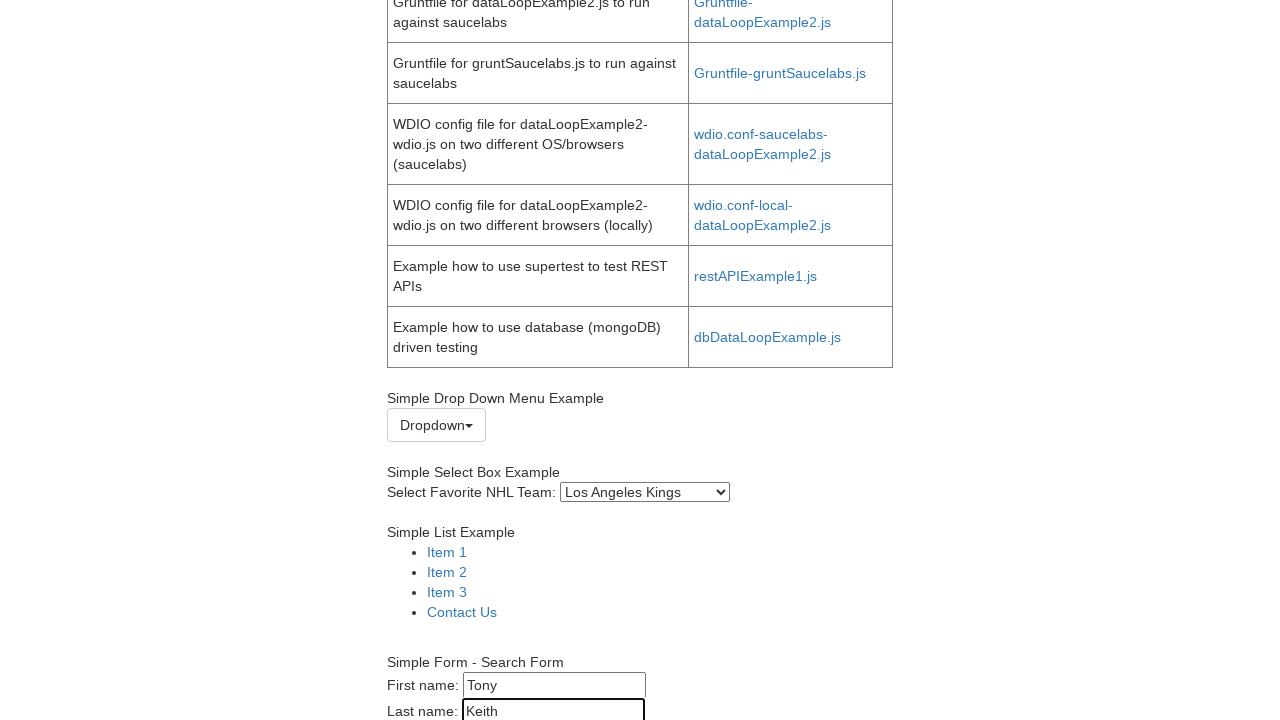